Navigates to DuckDuckGo homepage and intentionally crashes the browser to test error handling

Starting URL: https://duckduckgo.com

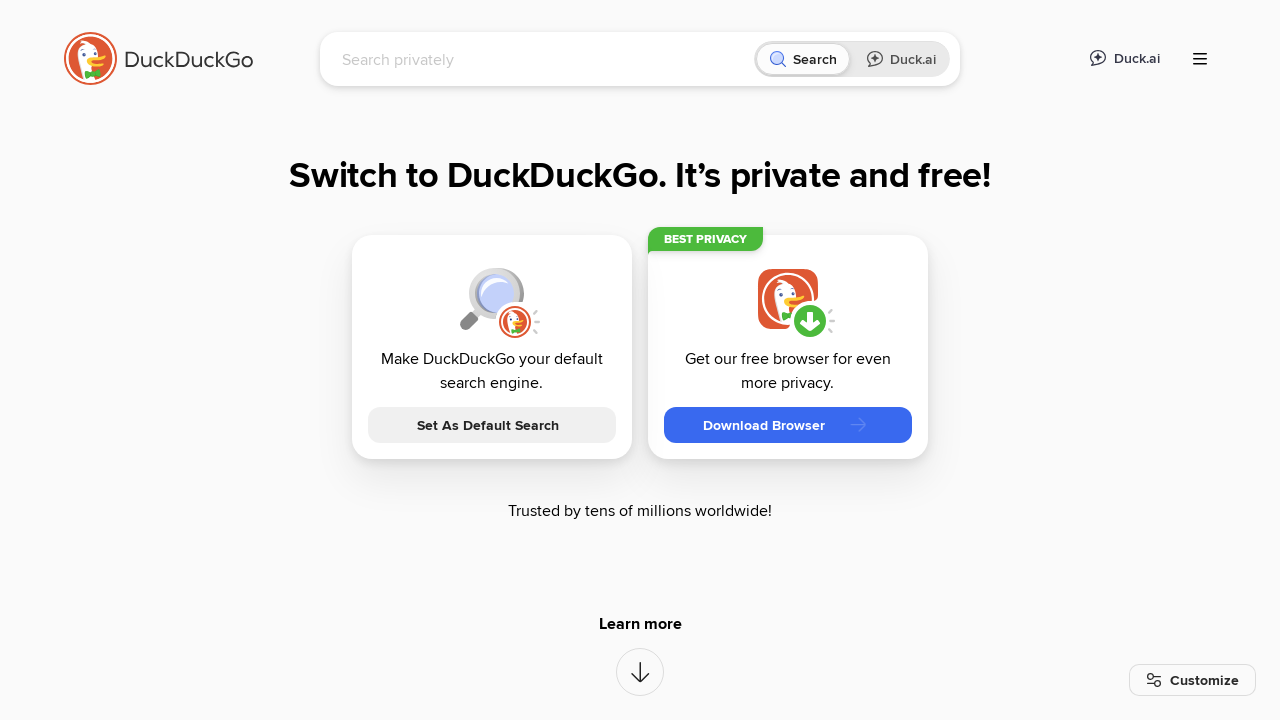

Navigated to DuckDuckGo homepage
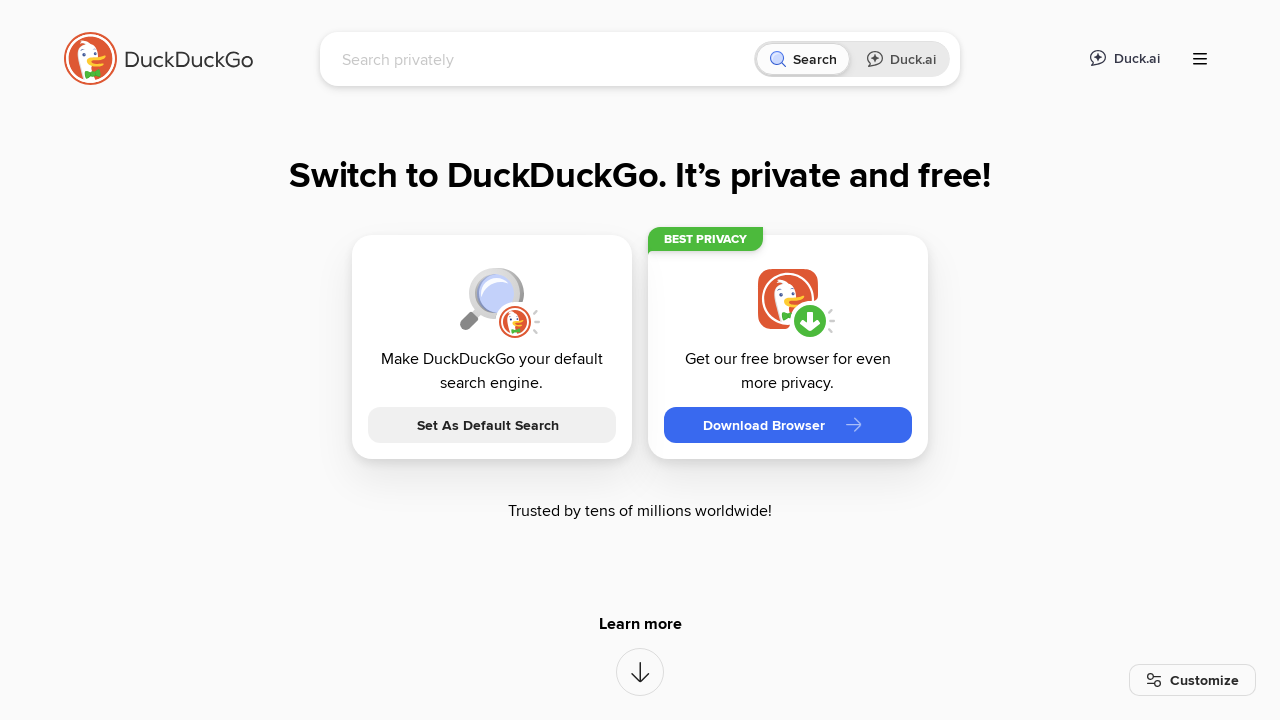

Test setup complete - ready to test error handling
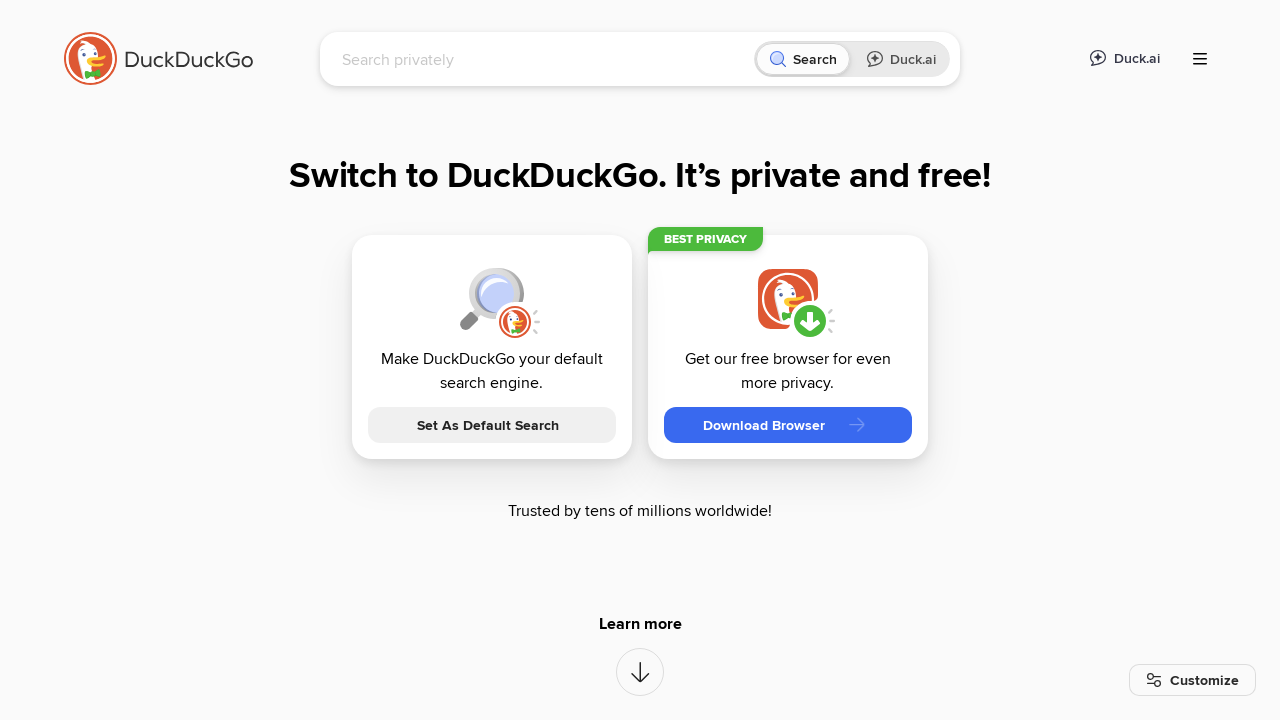

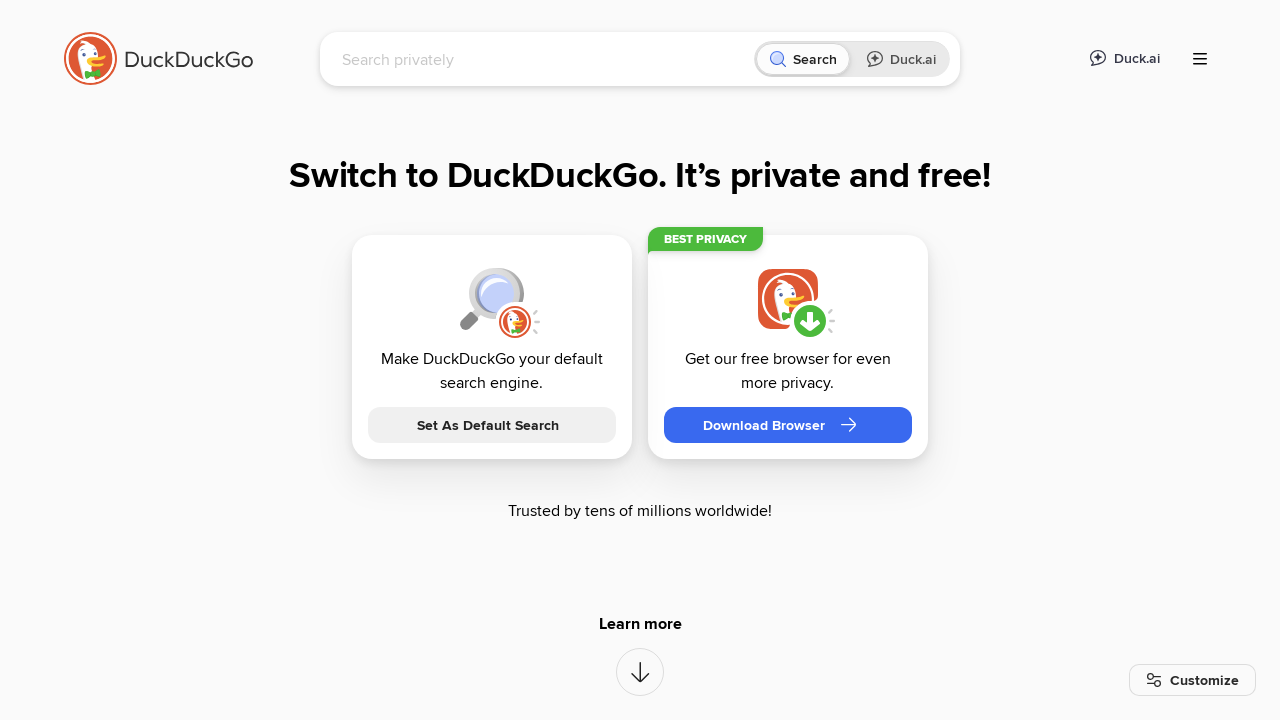